Tests checkbox interaction by verifying initial unchecked state, clicking to check it, and verifying the checked state

Starting URL: https://rahulshettyacademy.com/dropdownsPractise/

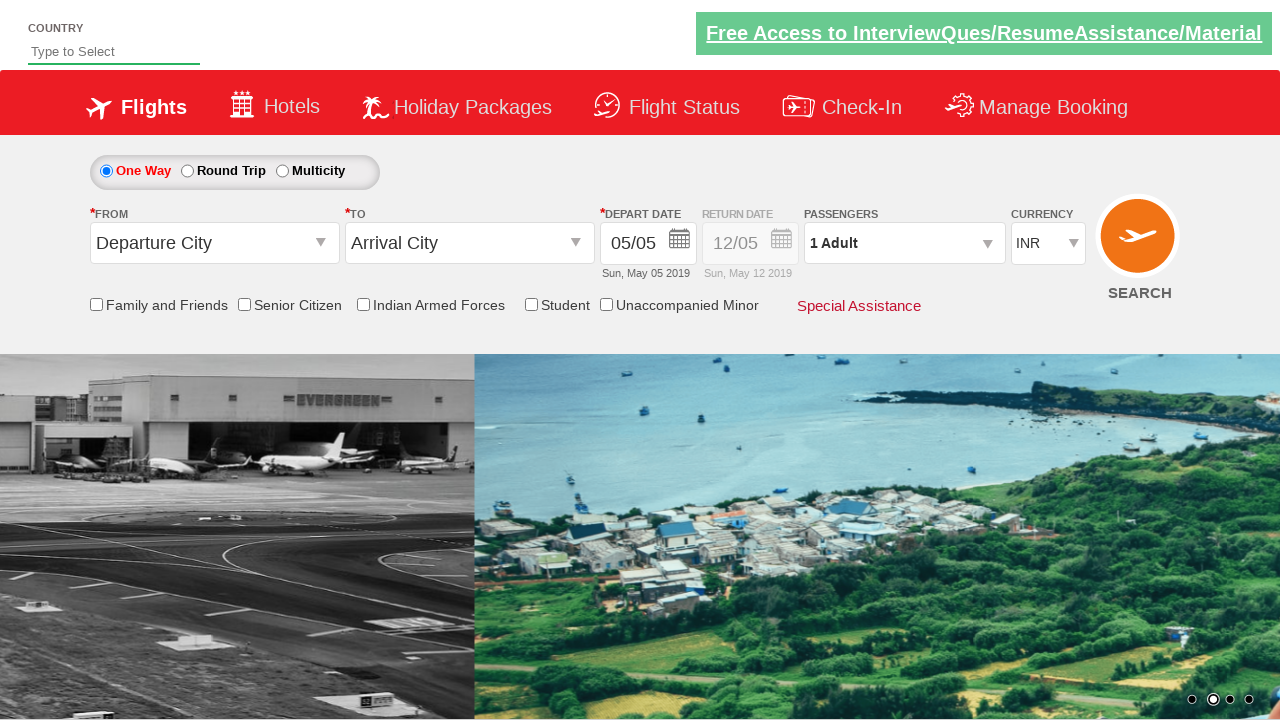

Checked initial state of Senior Citizen Discount checkbox
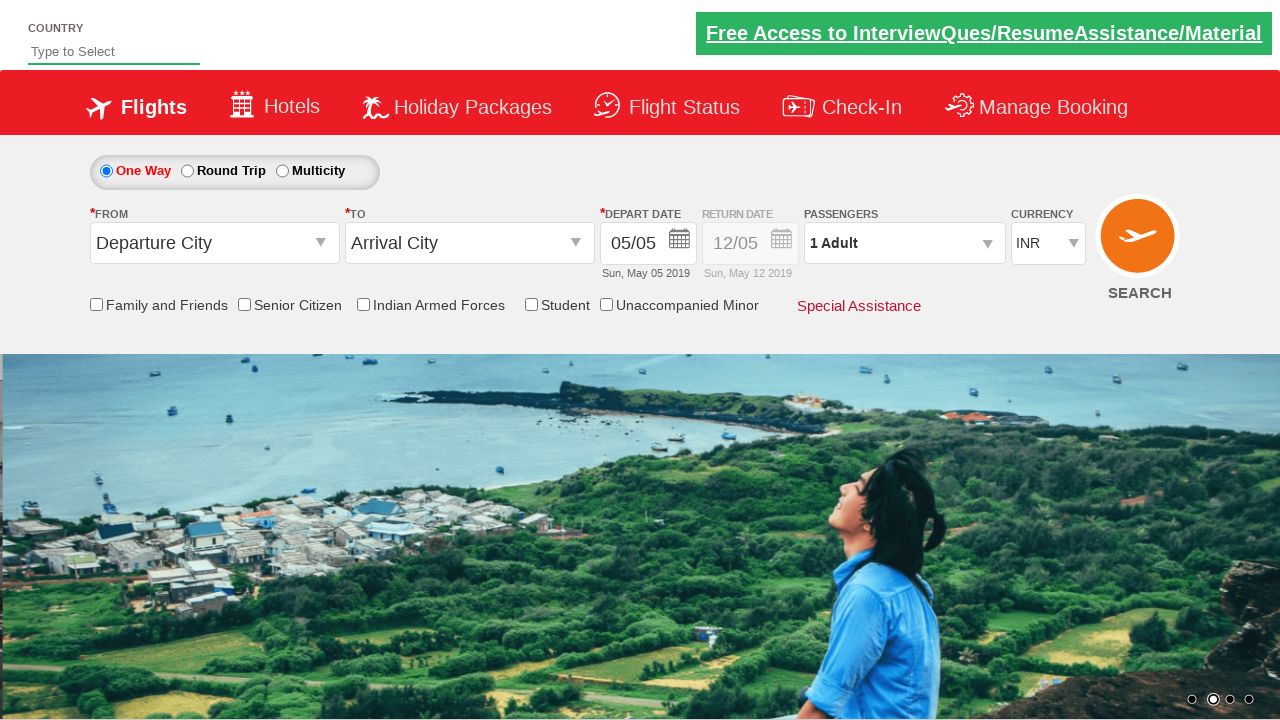

Verified that checkbox is initially unchecked
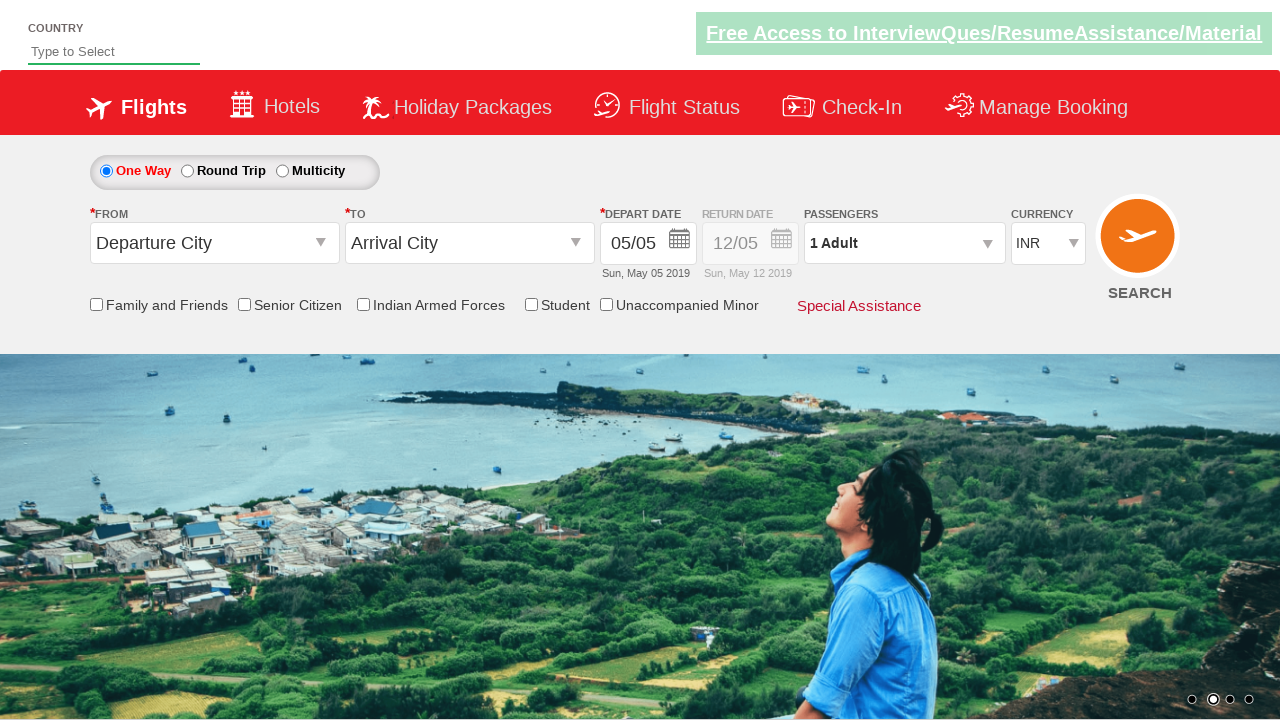

Clicked Senior Citizen Discount checkbox at (244, 304) on input[id*='SeniorCitizenDiscount']
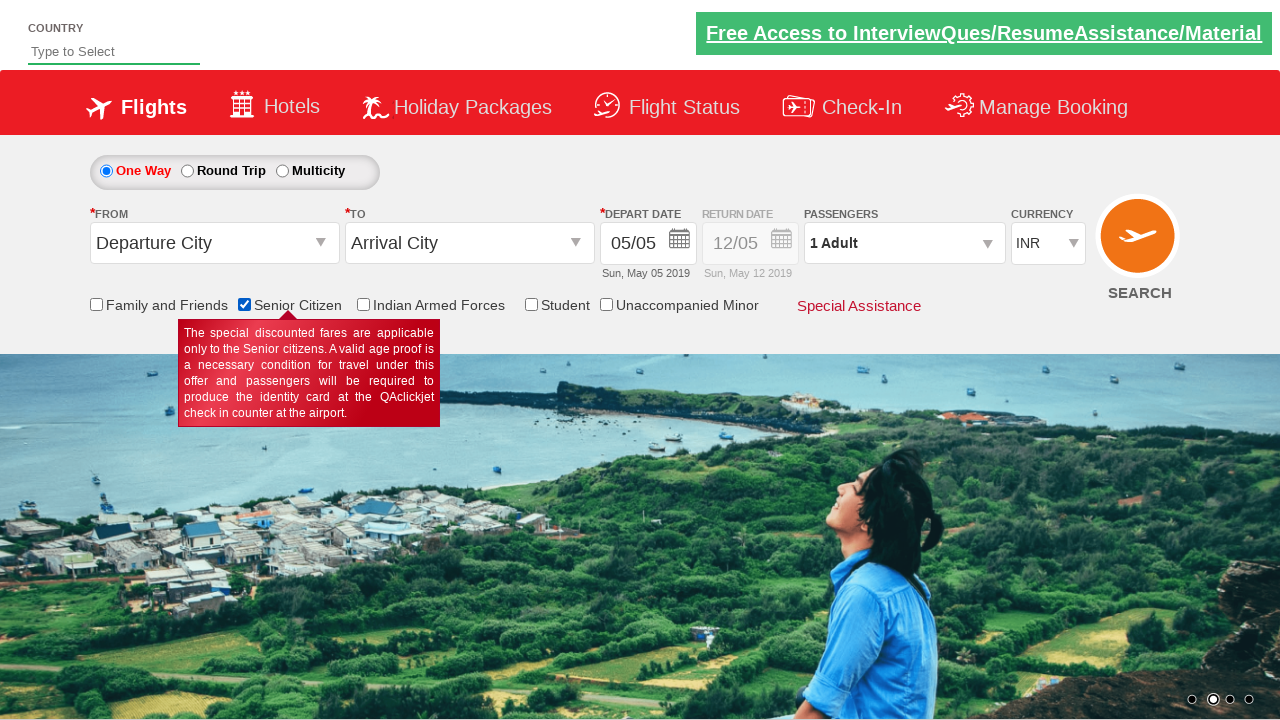

Checked state of Senior Citizen Discount checkbox after clicking
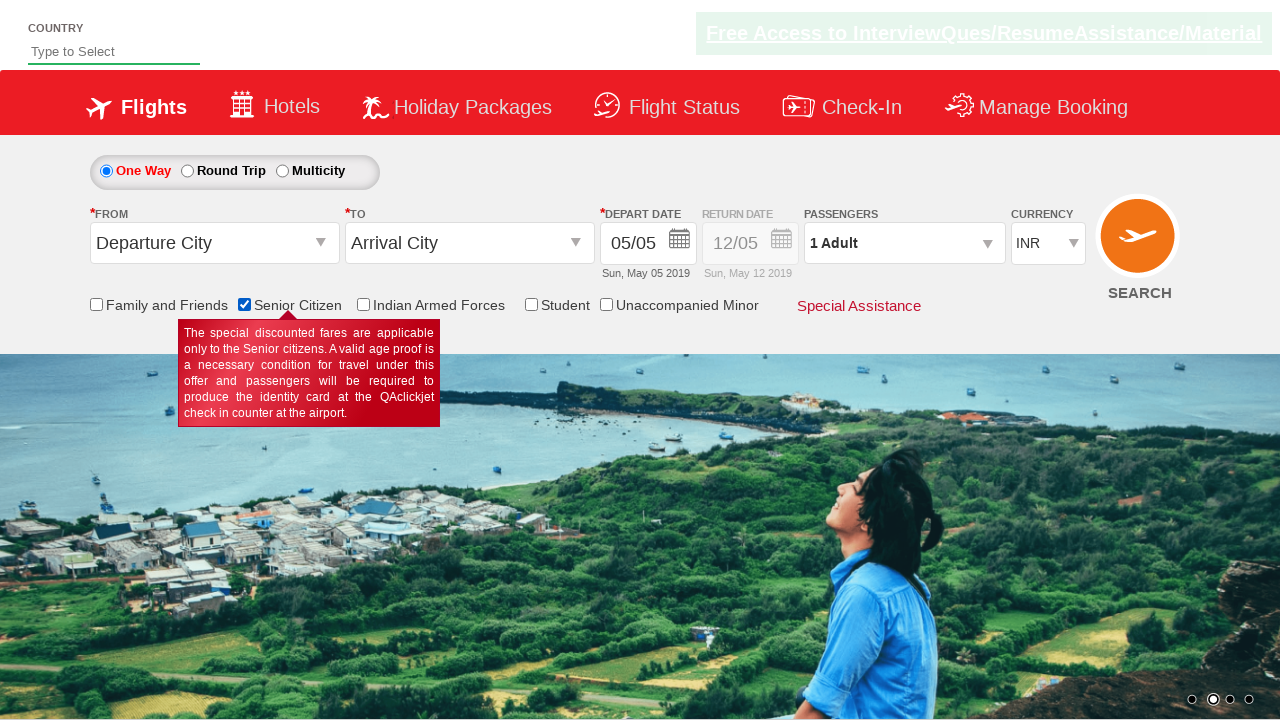

Verified that checkbox is now checked
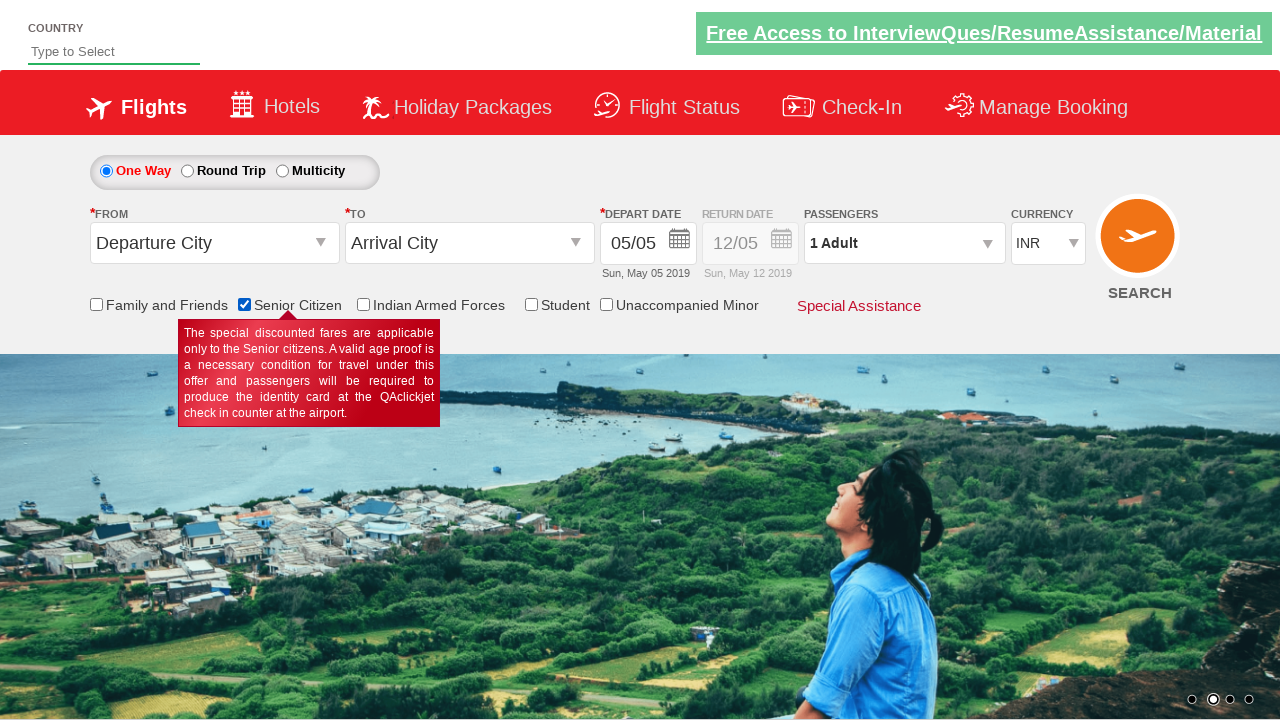

Counted total number of checkboxes on the page: 6
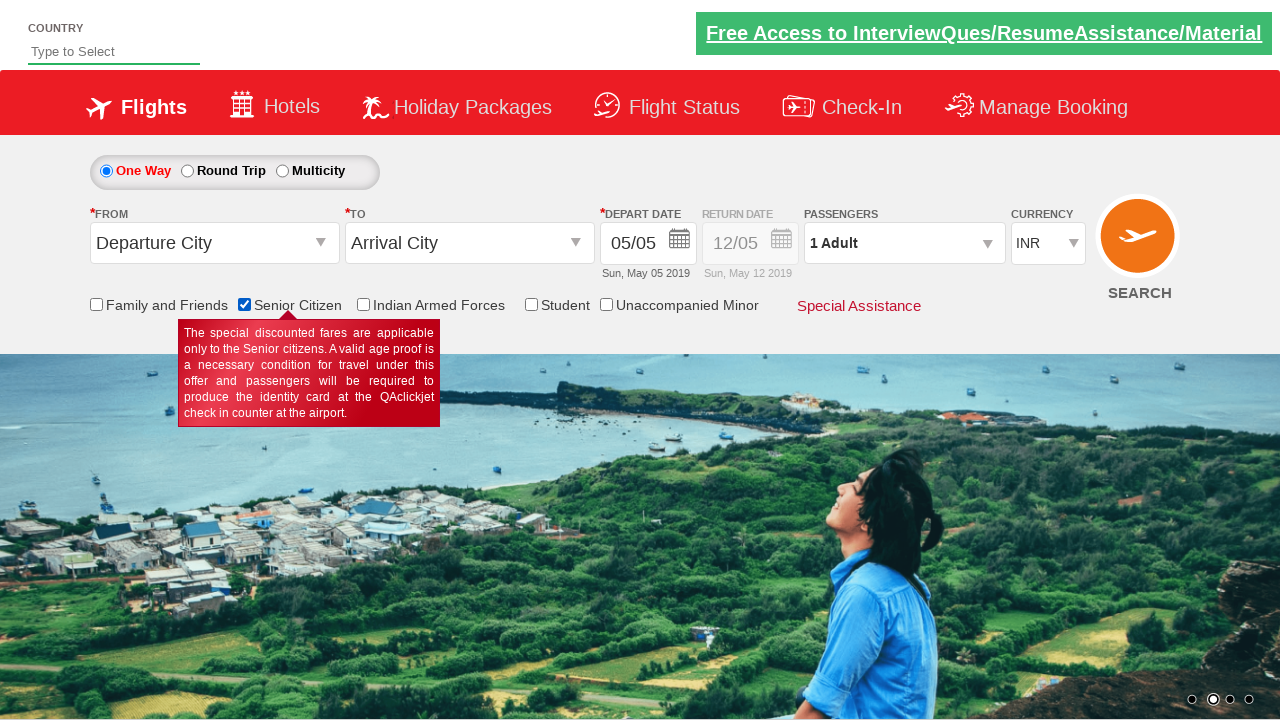

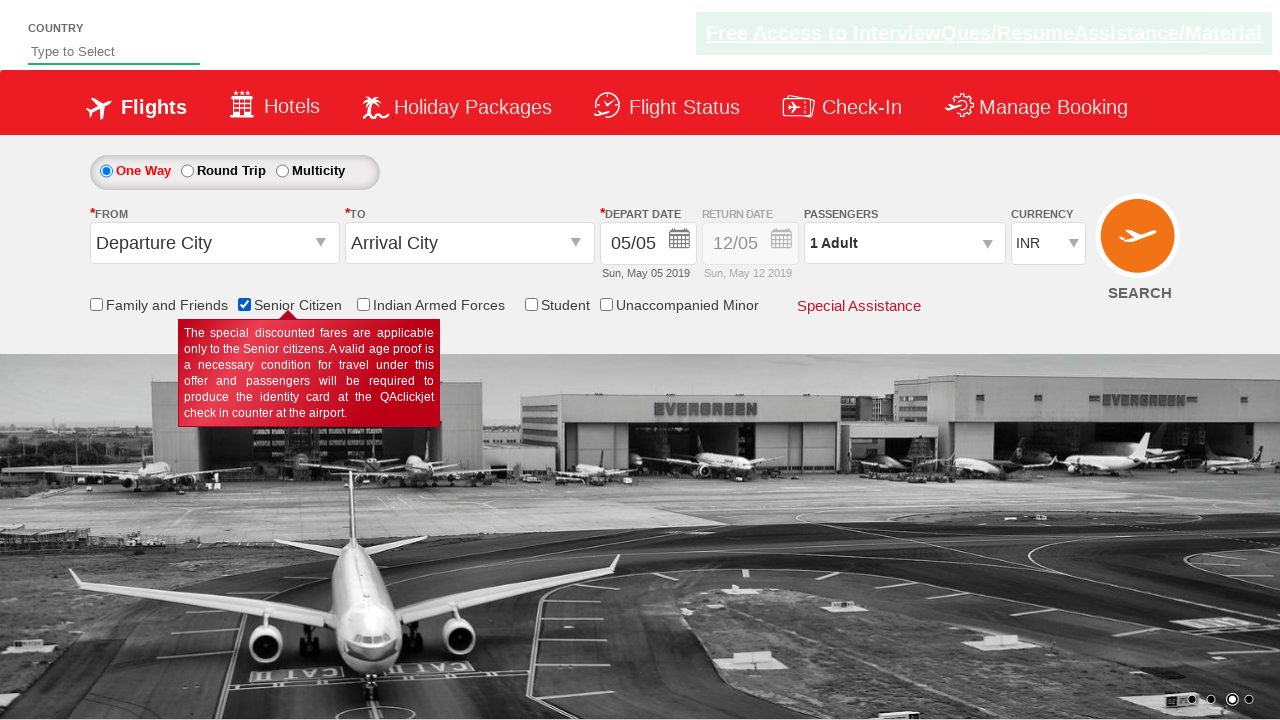